Tests navigation to the cart page by clicking the cart link in the navigation bar

Starting URL: https://www.demoblaze.com/index.html

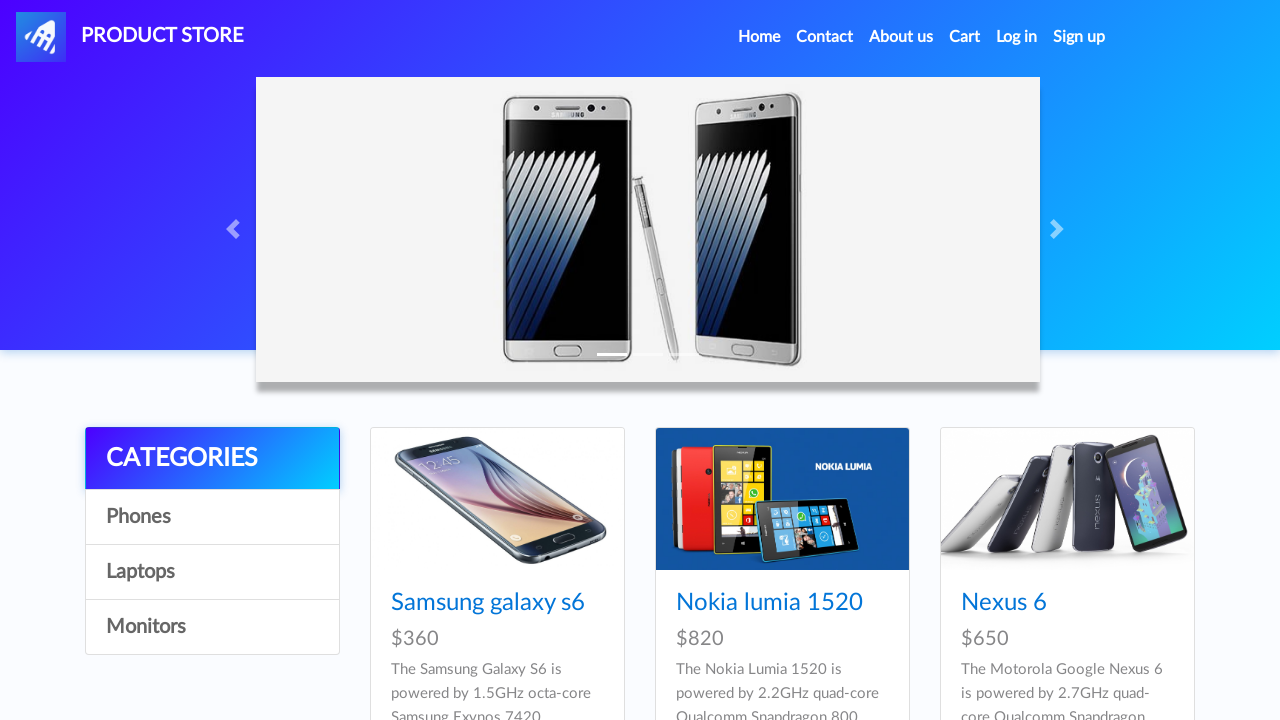

Clicked cart link in navigation bar at (965, 37) on a#cartur
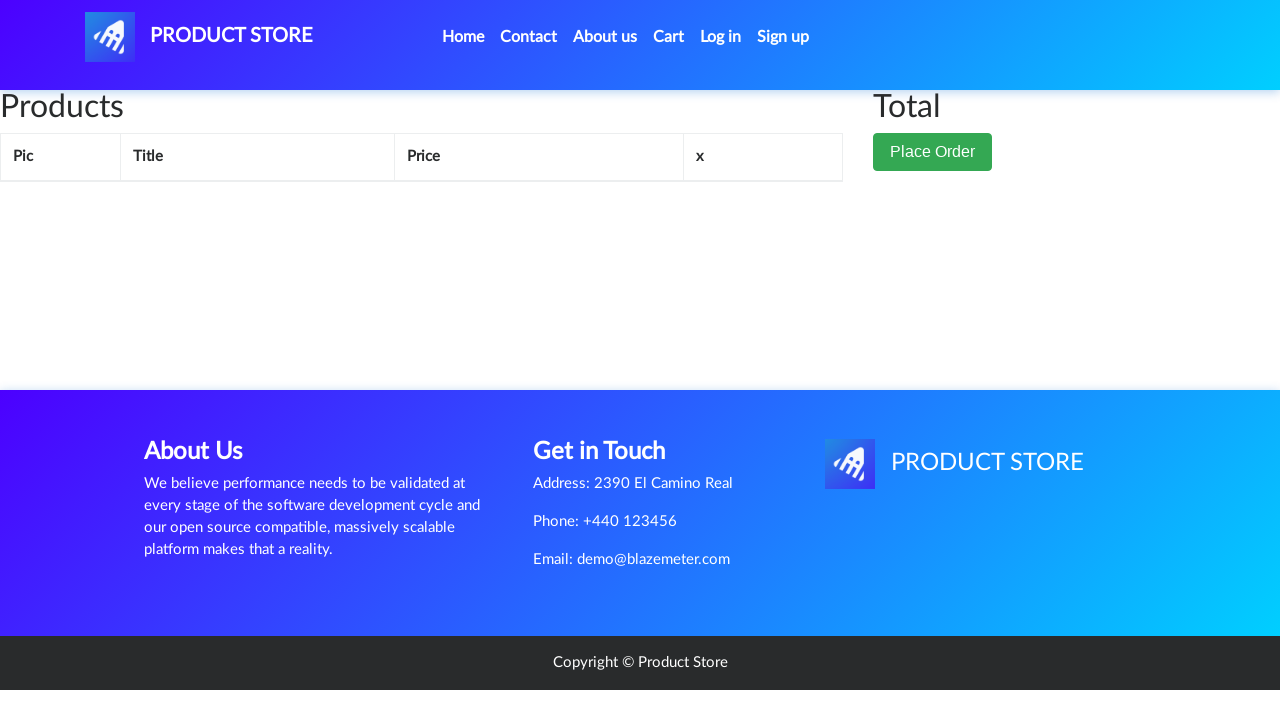

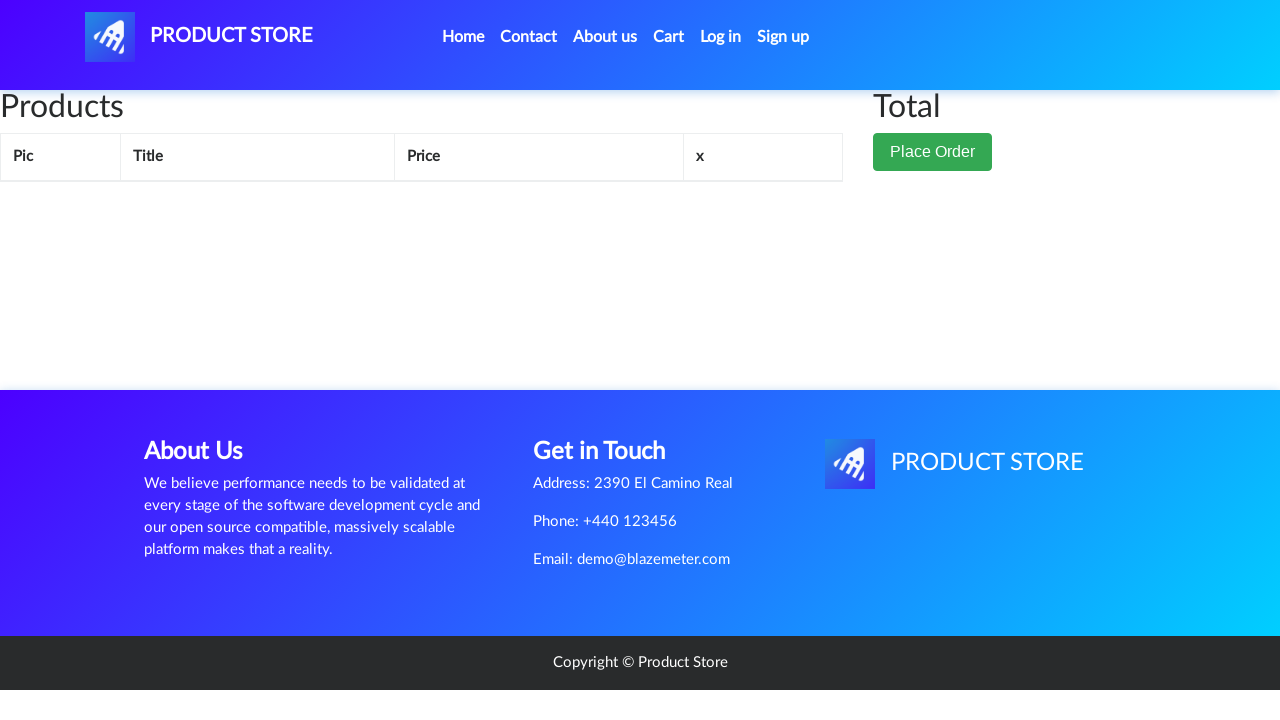